Tests keyboard key press functionality by sending SPACE and LEFT arrow keys to a page element and verifying the displayed result text confirms each key press was registered.

Starting URL: http://the-internet.herokuapp.com/key_presses

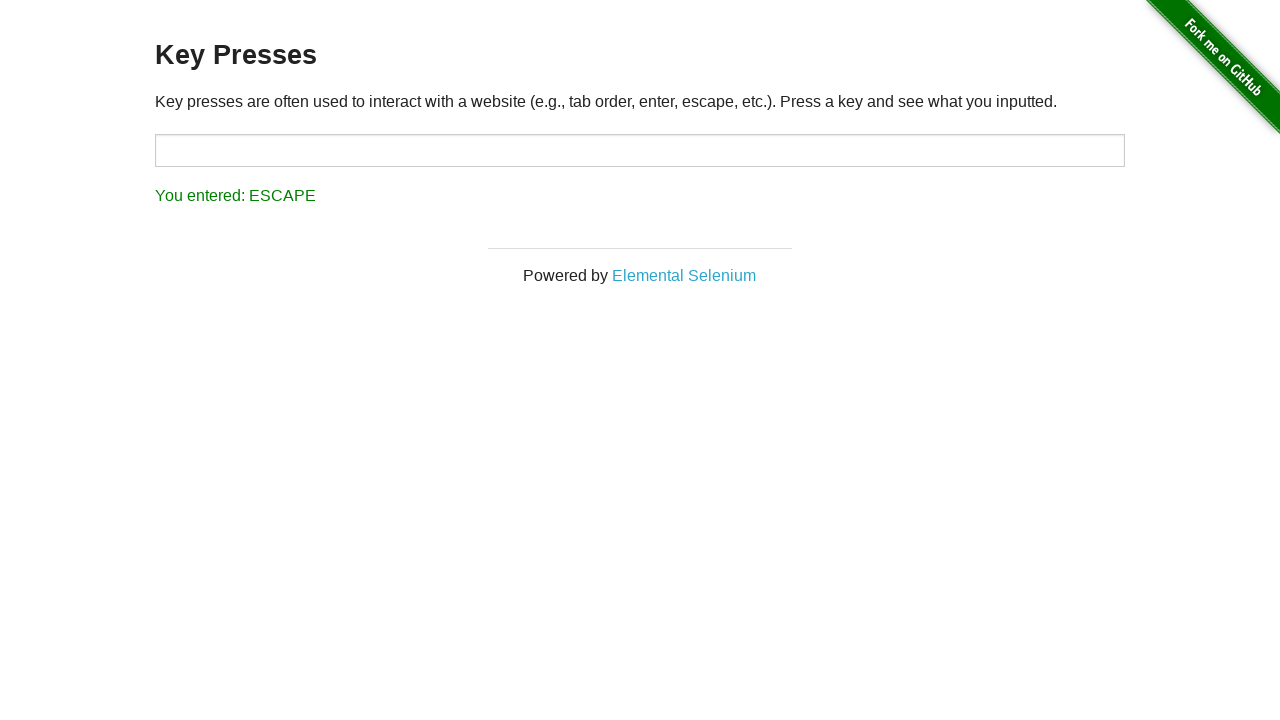

Pressed SPACE key on target element on #target
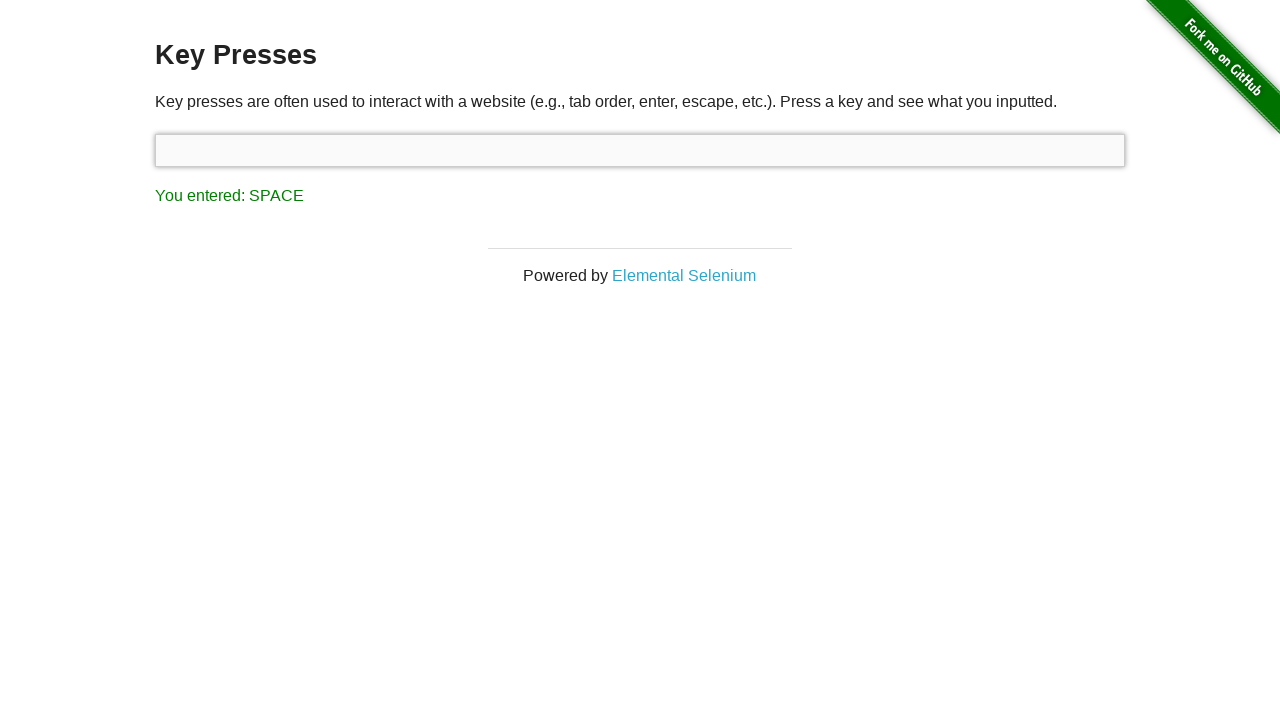

Result element loaded after SPACE key press
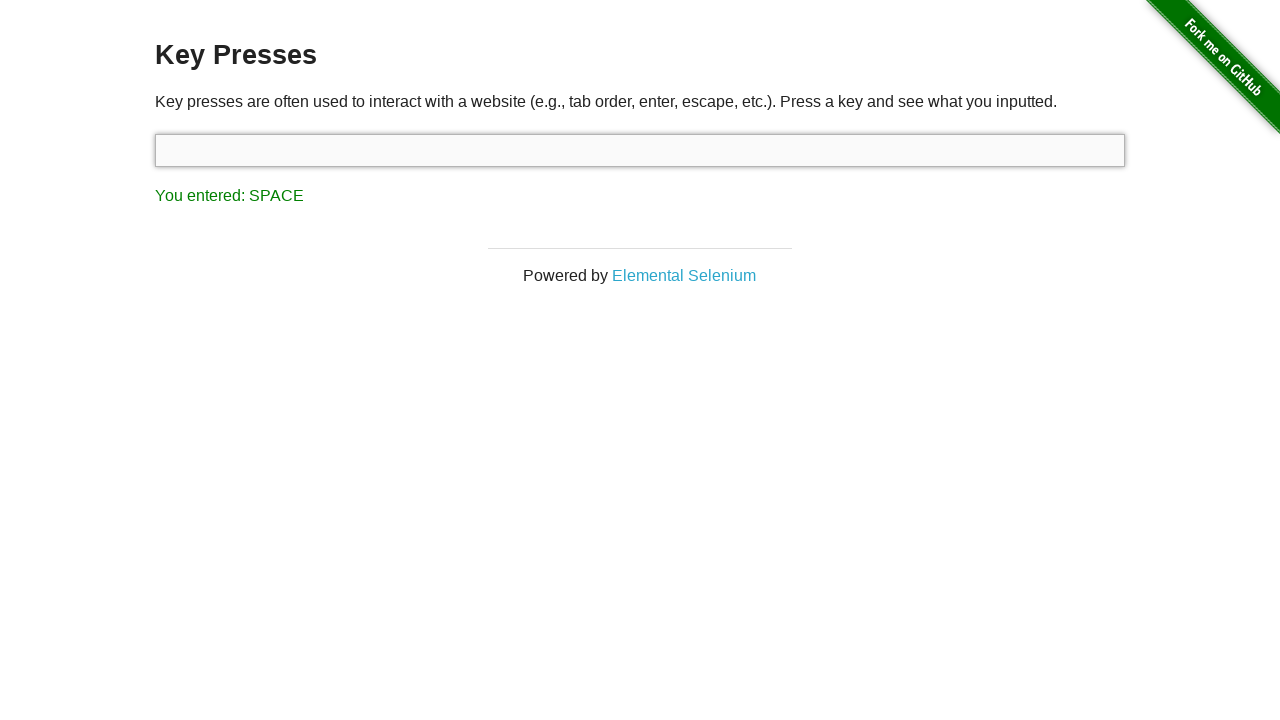

Retrieved result text content
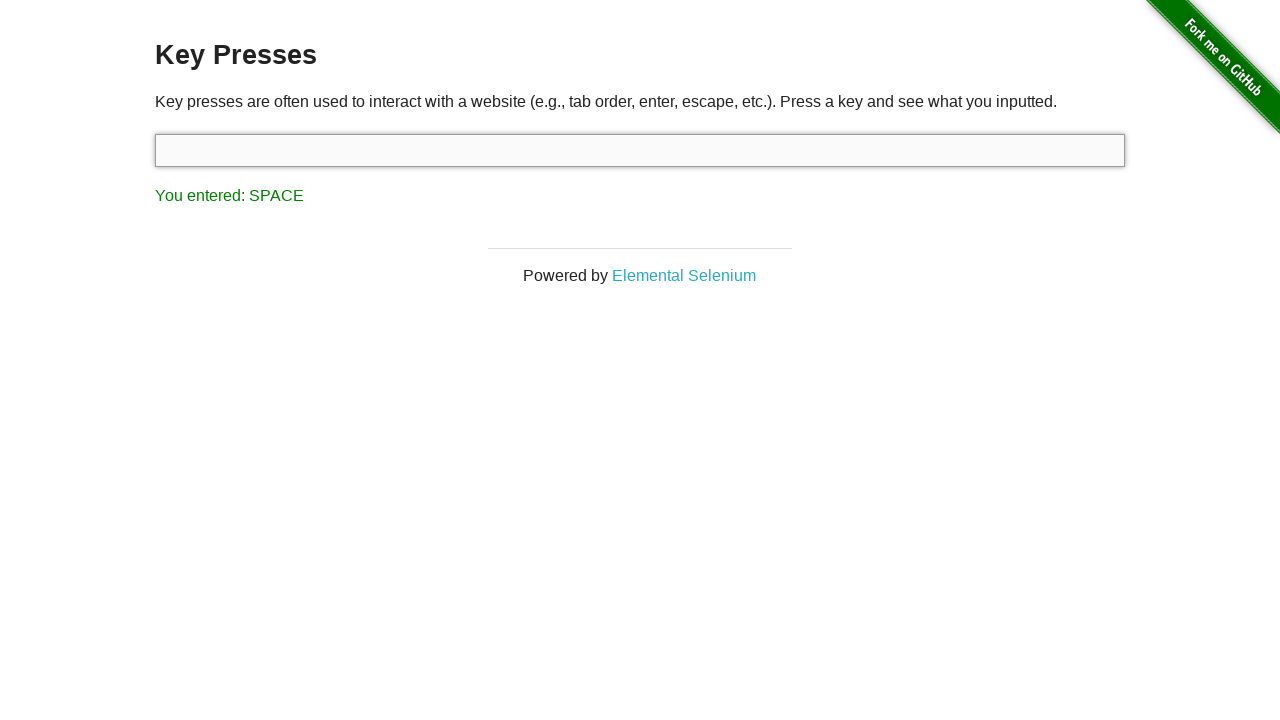

Verified SPACE key was registered - result shows 'You entered: SPACE'
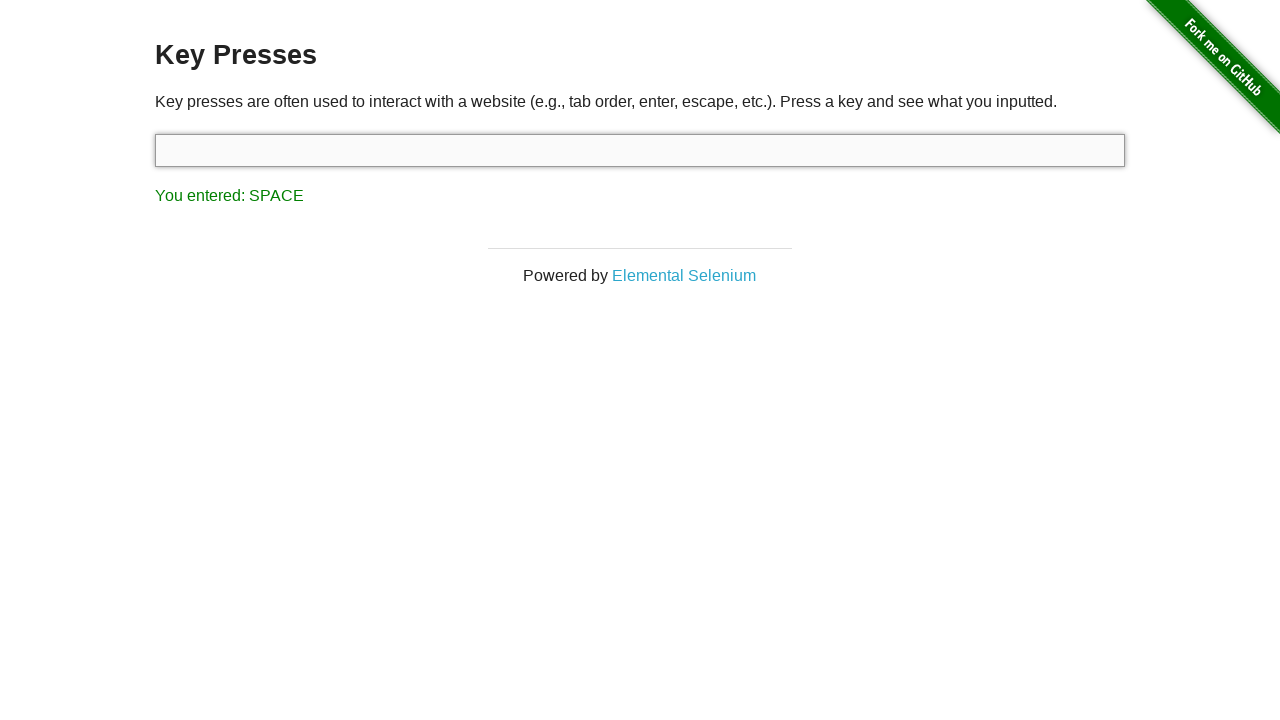

Pressed LEFT arrow key
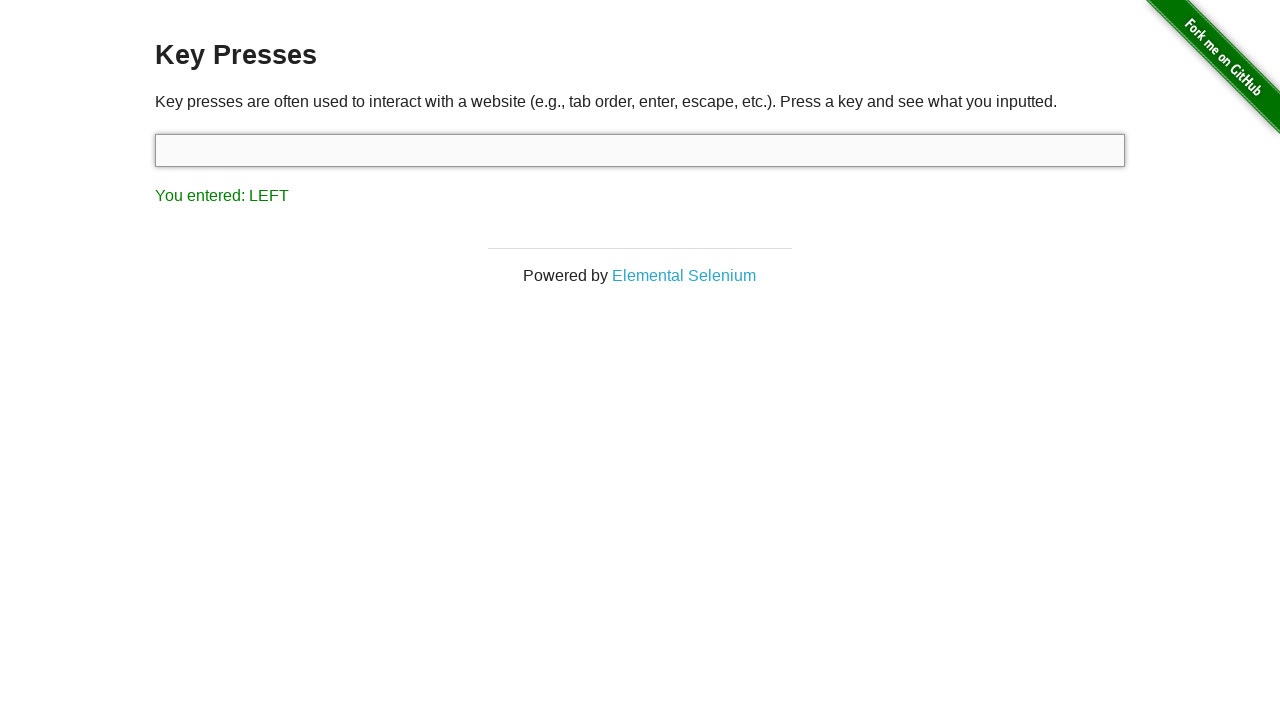

Retrieved result text content after LEFT arrow key press
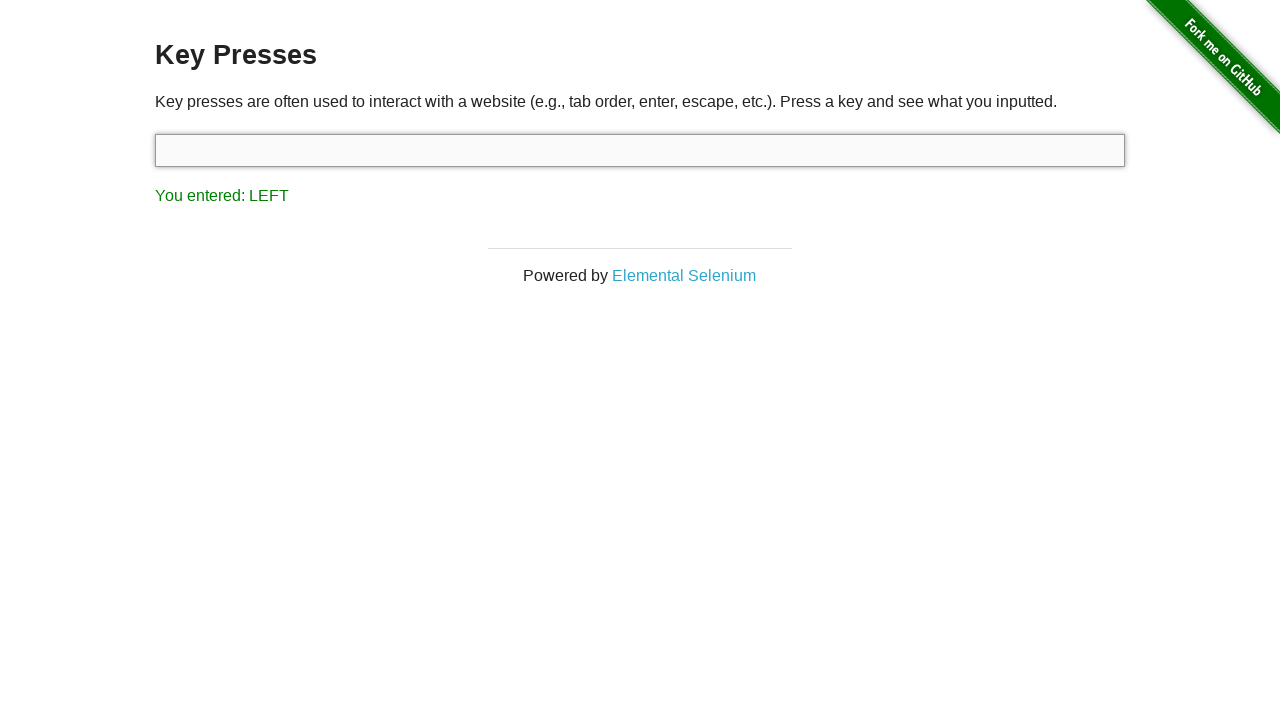

Verified LEFT arrow key was registered - result shows 'You entered: LEFT'
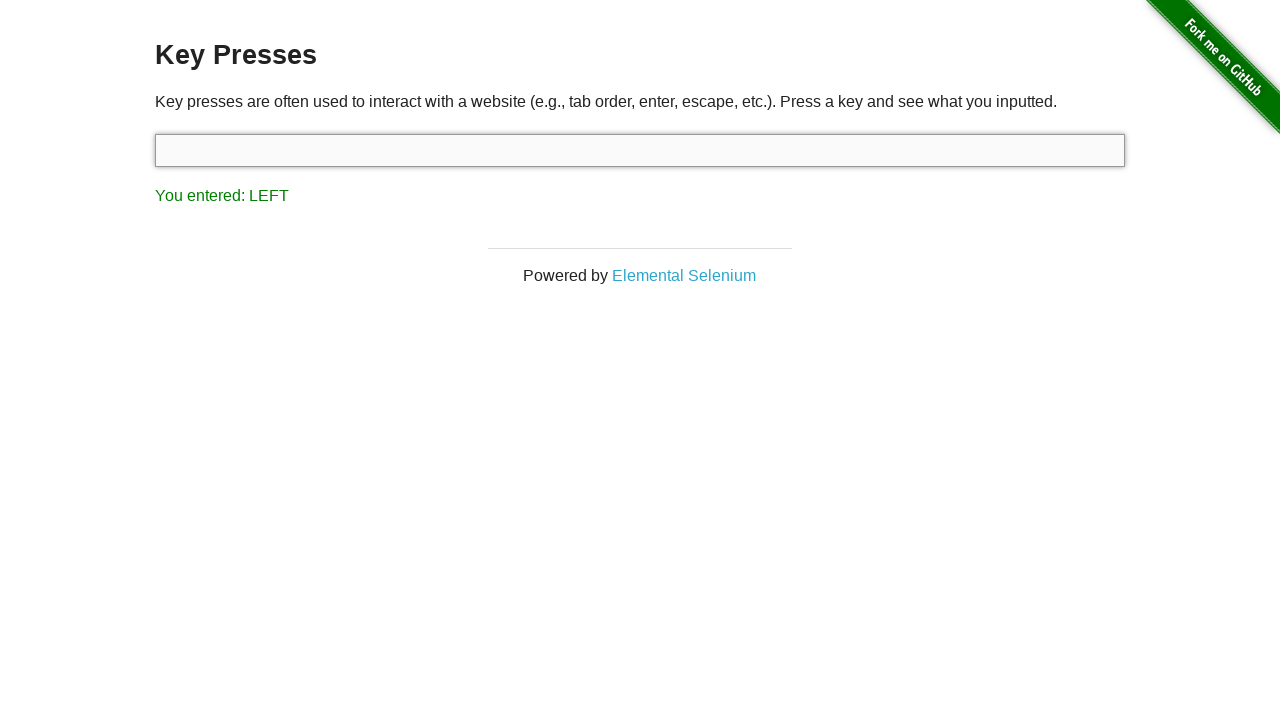

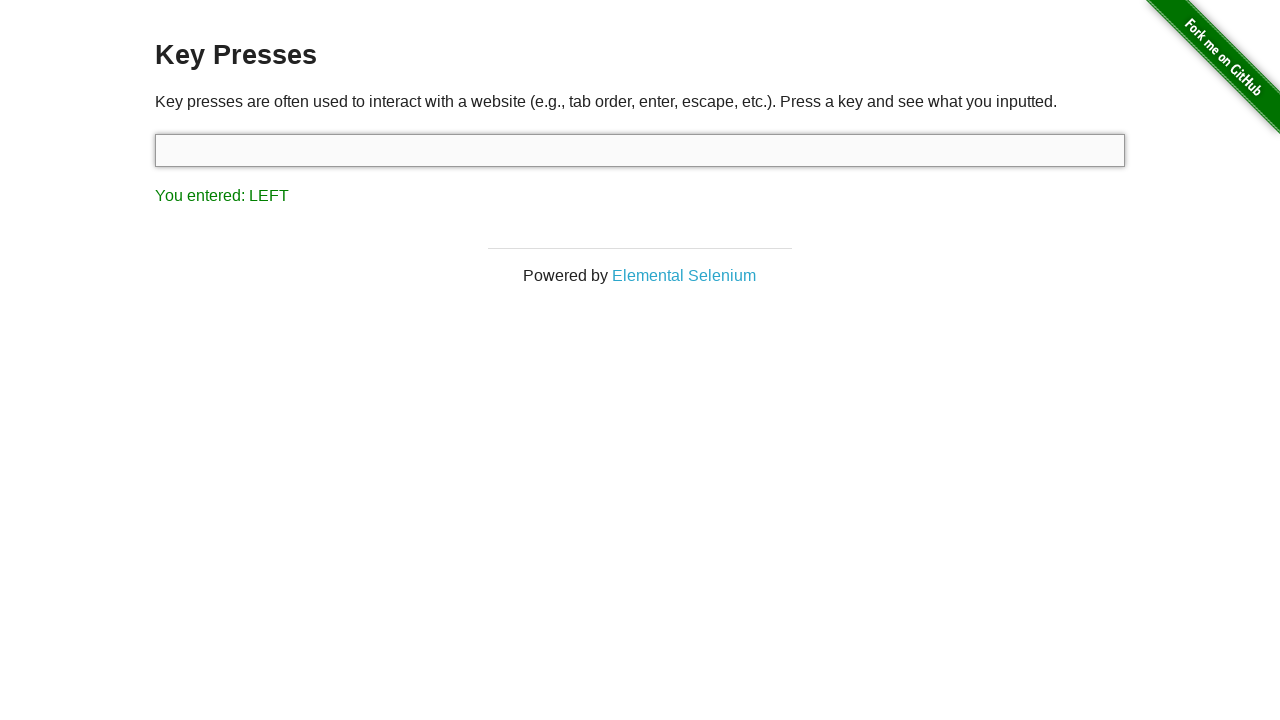